Navigates to the LMS application, verifies the page title, then clicks on "My Account" link and verifies the new page title

Starting URL: https://alchemy.hguy.co/lms

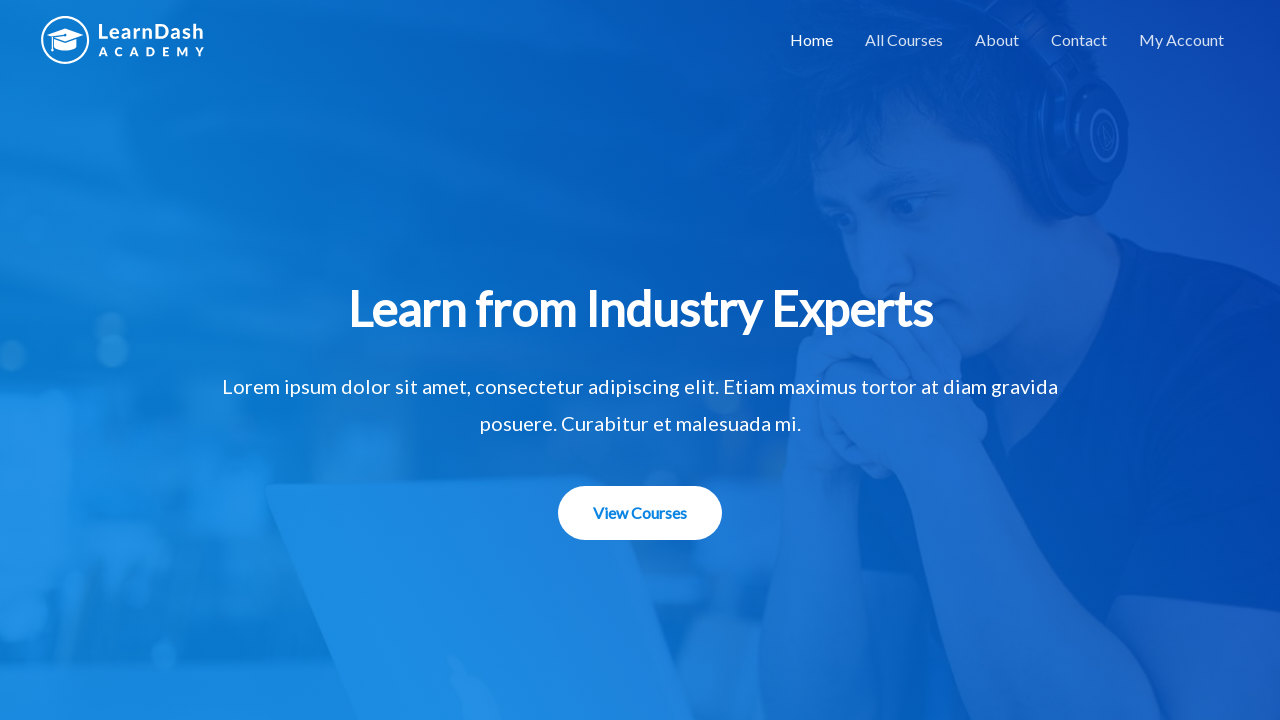

Retrieved page title from LMS application
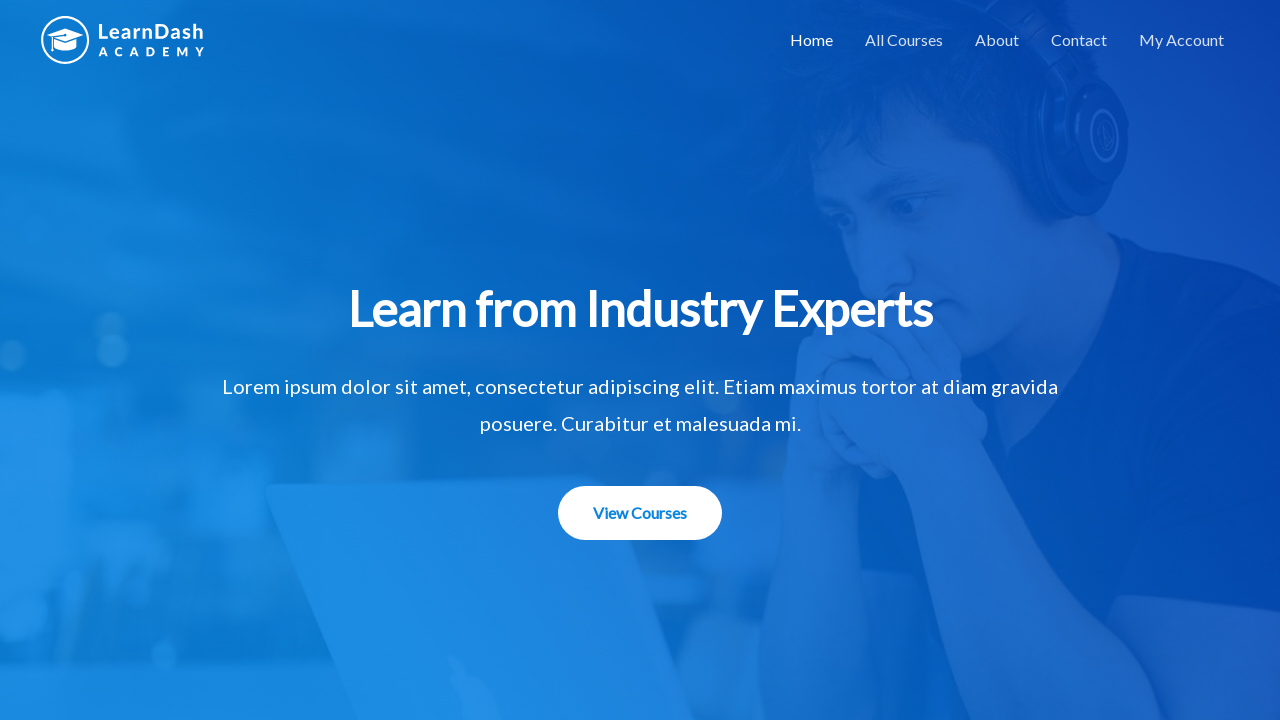

Page title is: Alchemy LMS – An LMS Application
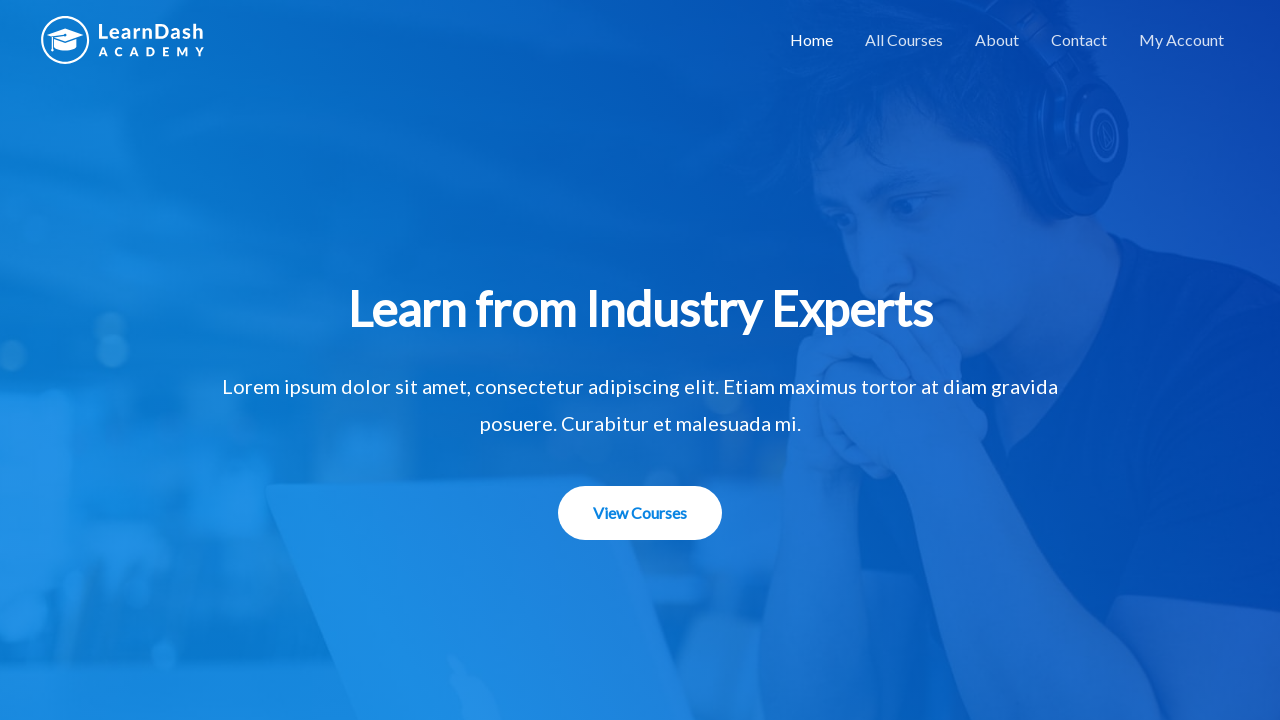

Verified page title is 'Alchemy LMS – An LMS Application'
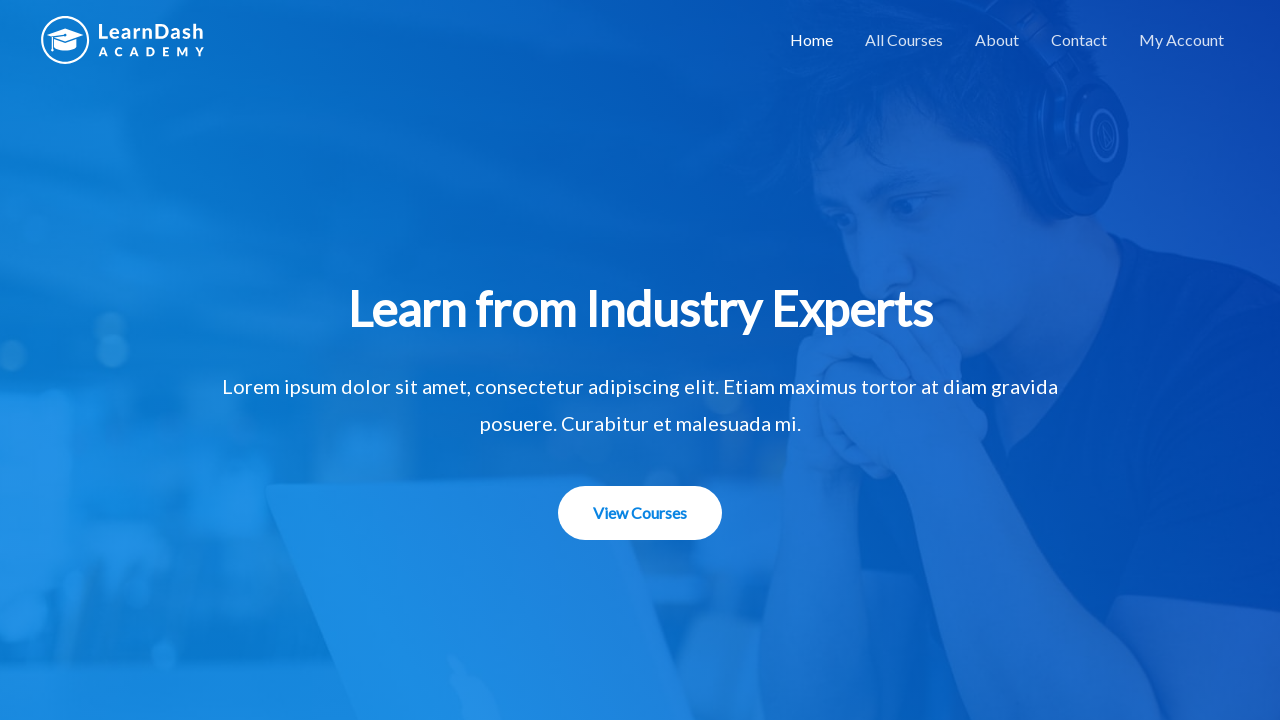

Clicked on 'My Account' link at (1182, 40) on xpath=//a[text()='My Account']
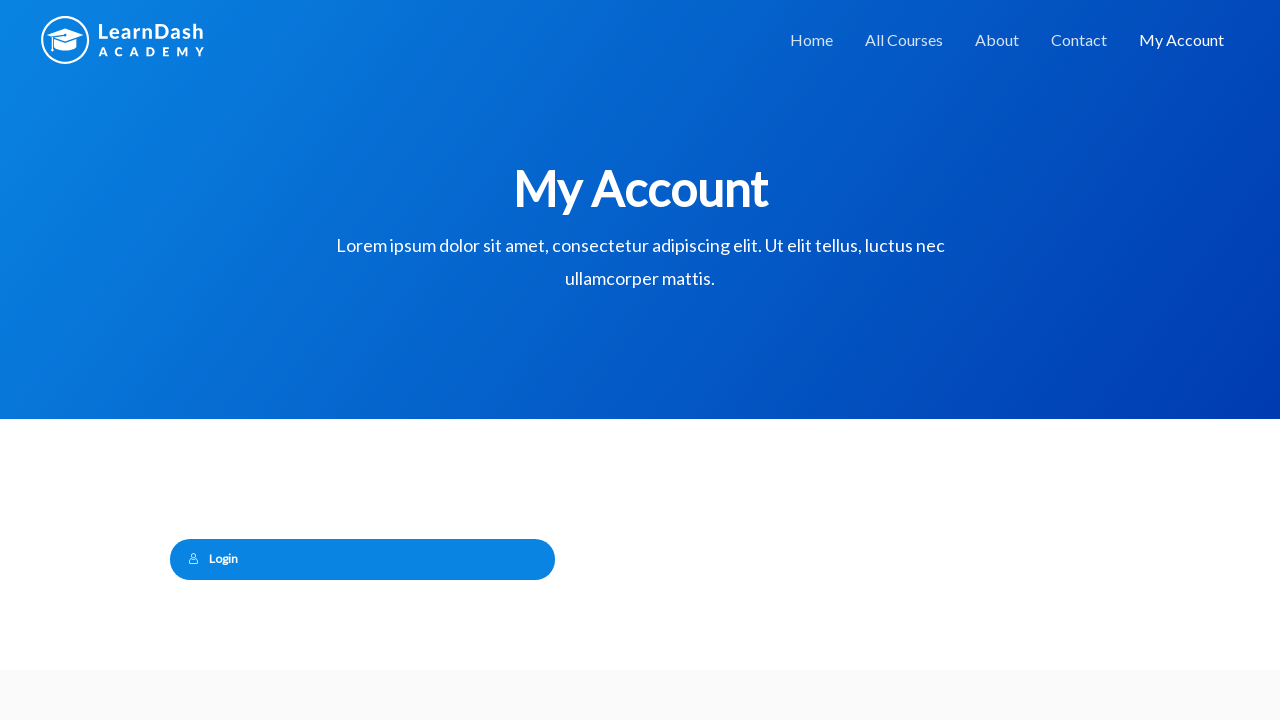

Retrieved page title from My Account page
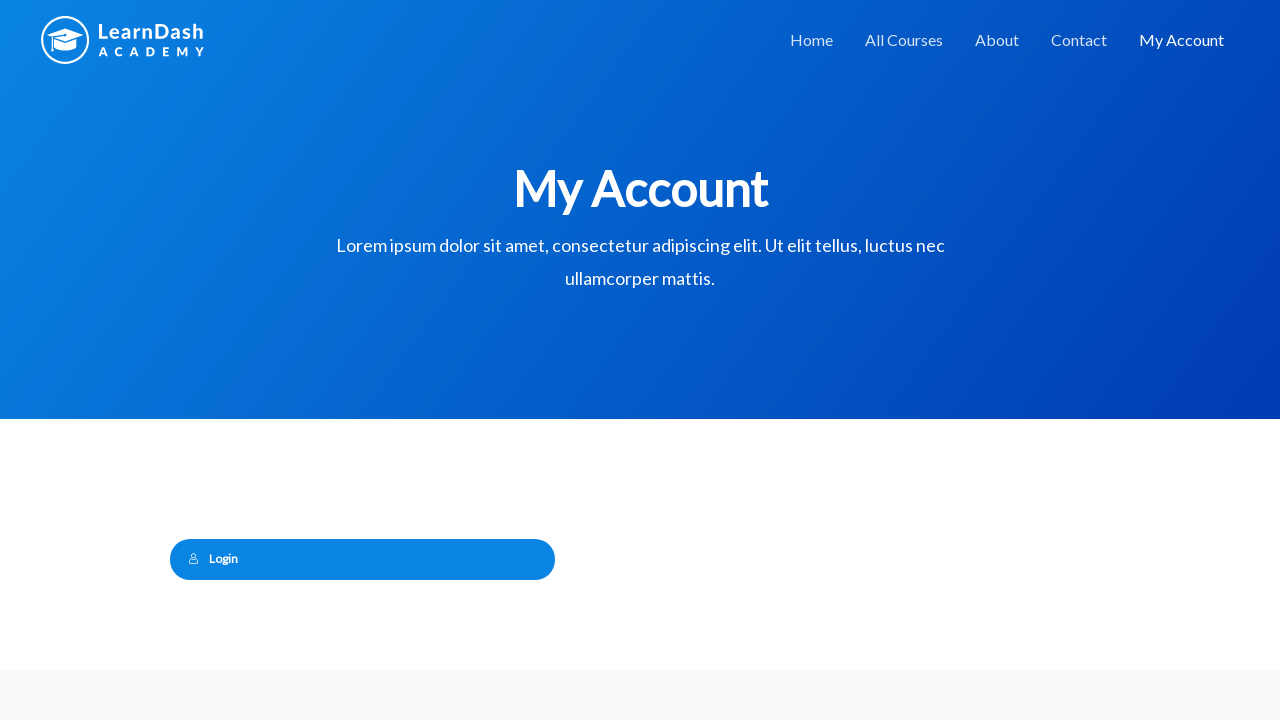

My Account page title is: My Account – Alchemy LMS
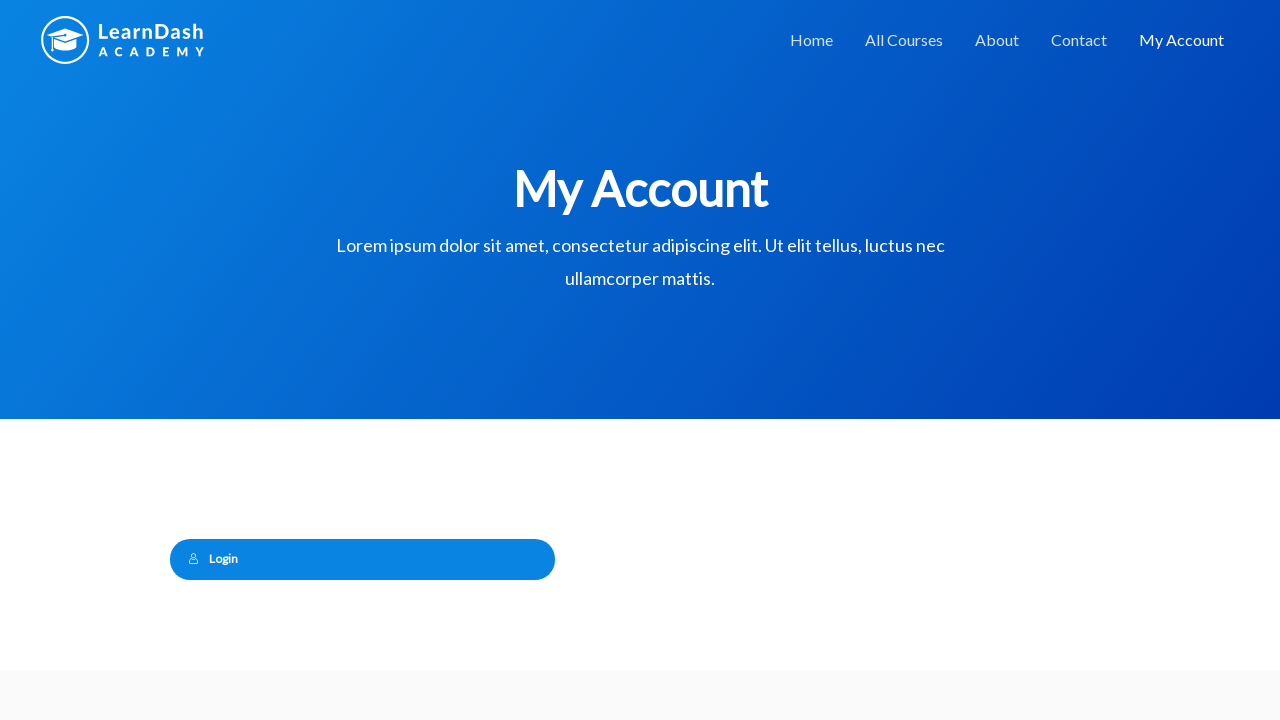

Verified My Account page title is 'My Account – Alchemy LMS'
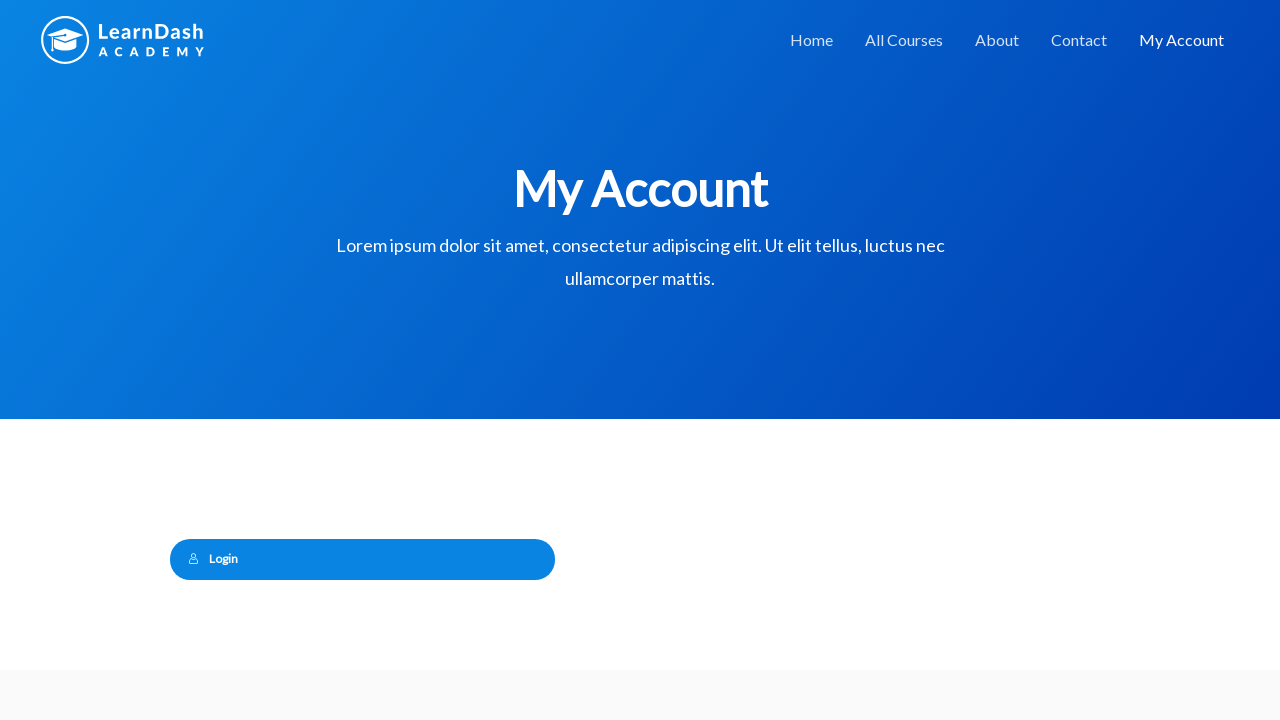

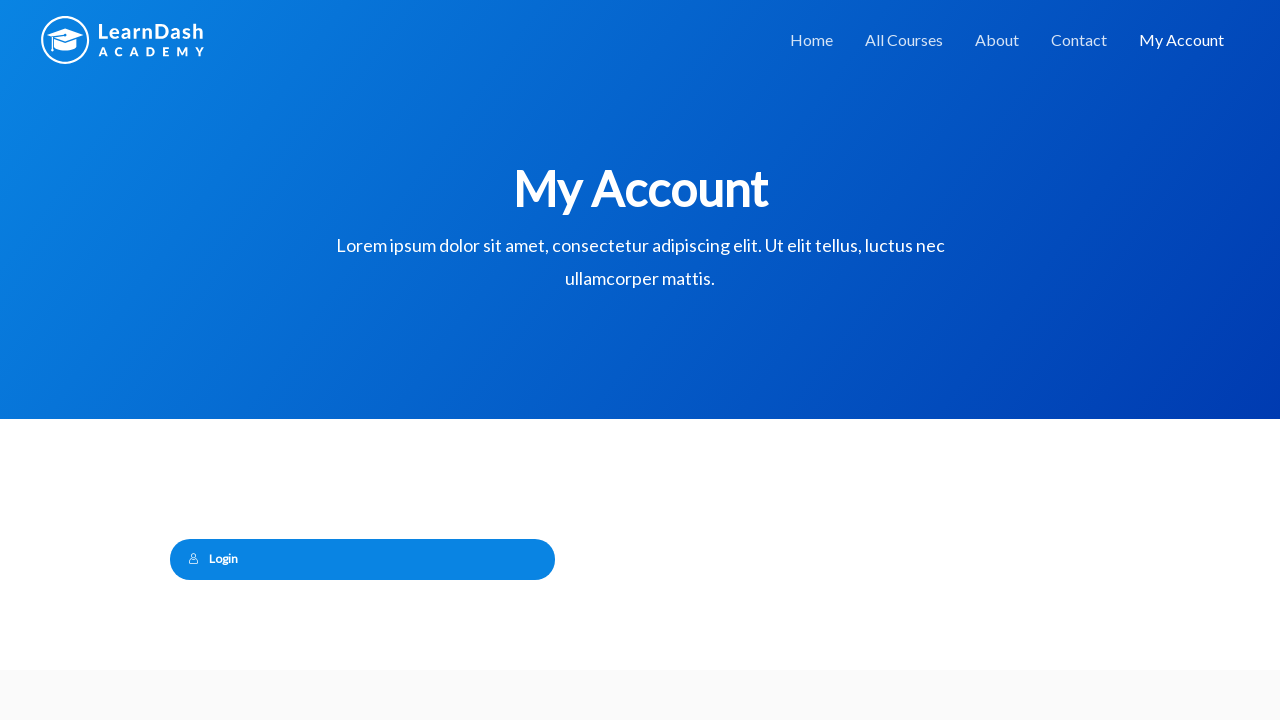